Tests dynamic form controls by clicking the Enable button to enable a disabled text field, then entering text into it

Starting URL: https://the-internet.herokuapp.com/dynamic_controls

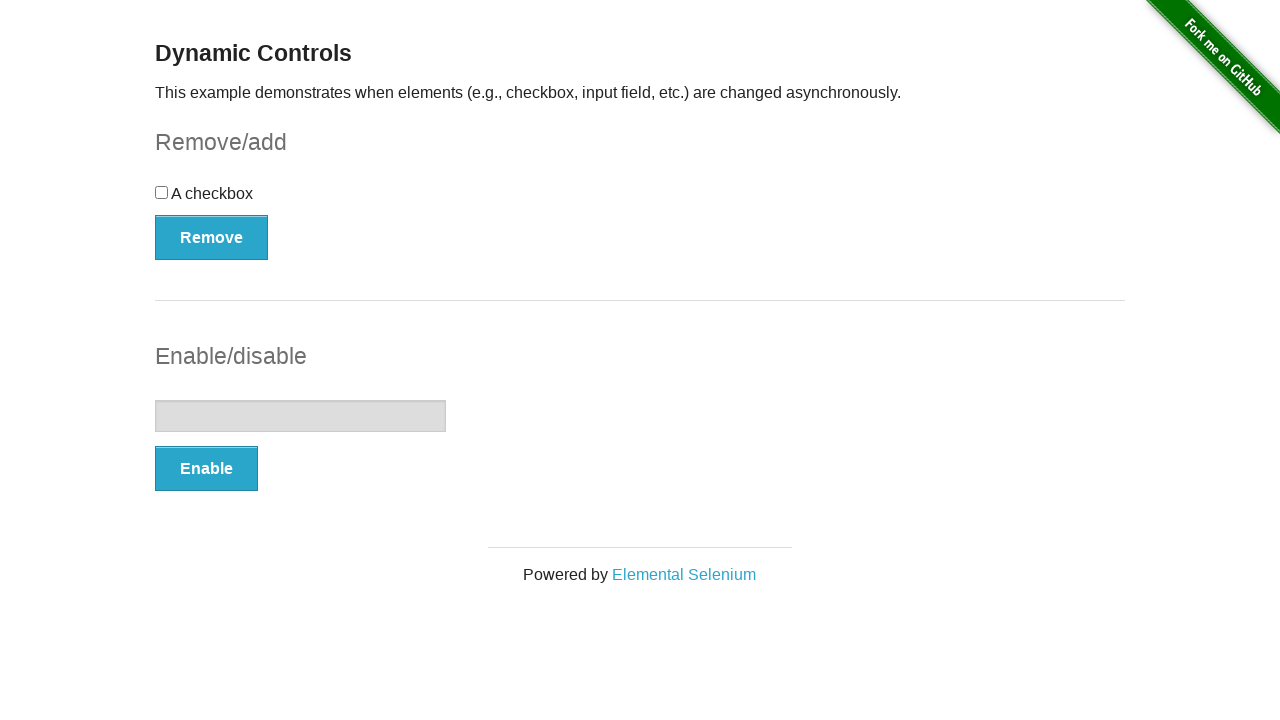

Clicked the Enable button to enable the disabled text field at (206, 469) on xpath=//button[normalize-space()='Enable']
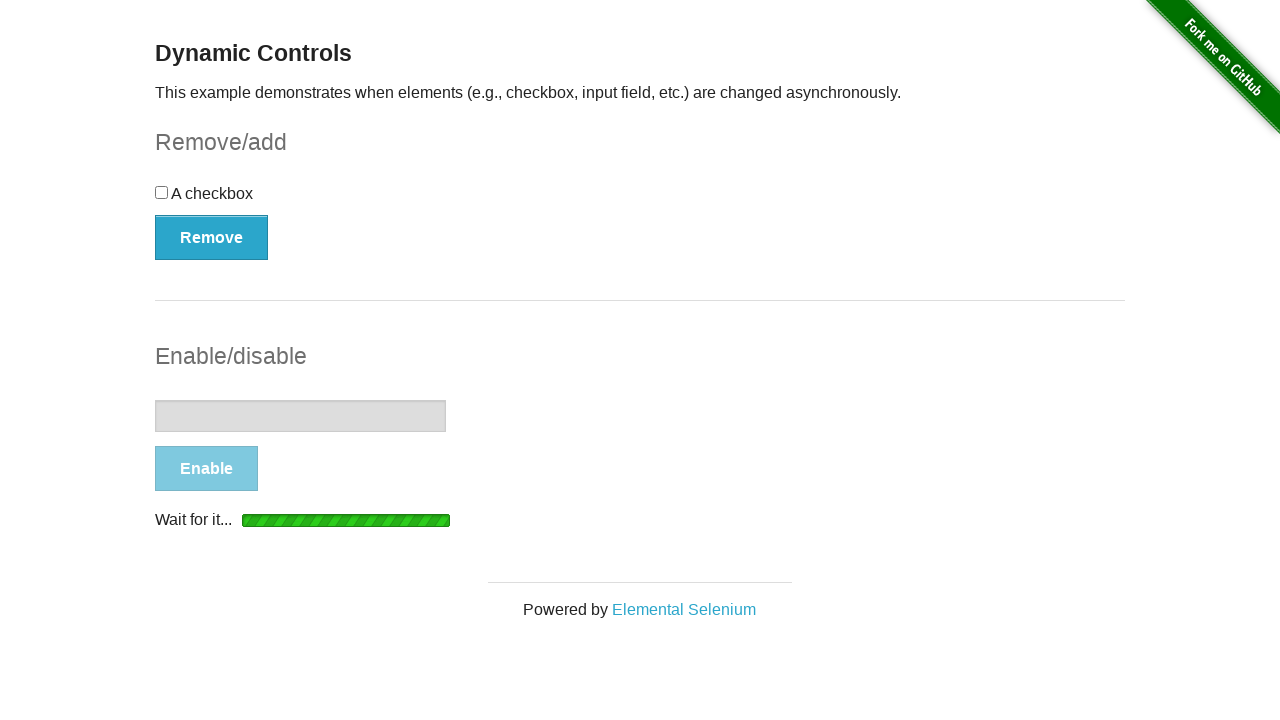

Success message appeared confirming text field is enabled
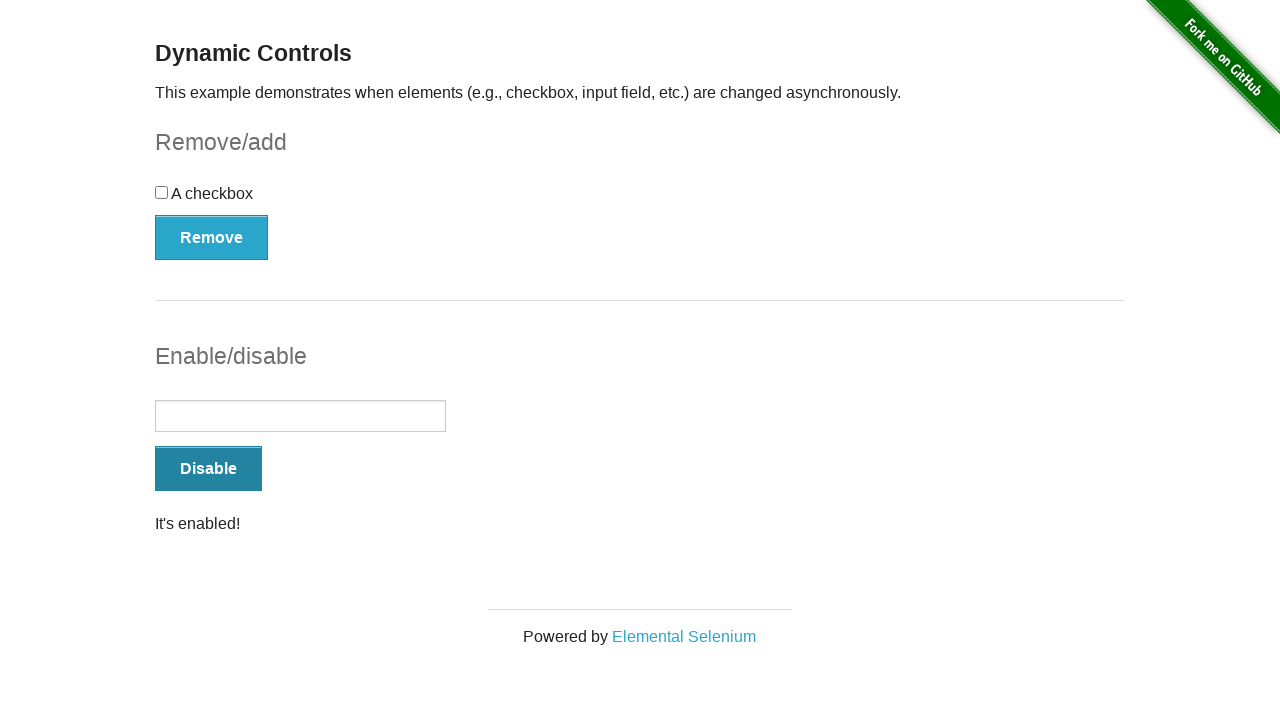

Entered 'test' into the enabled text field on //input[@type='text']
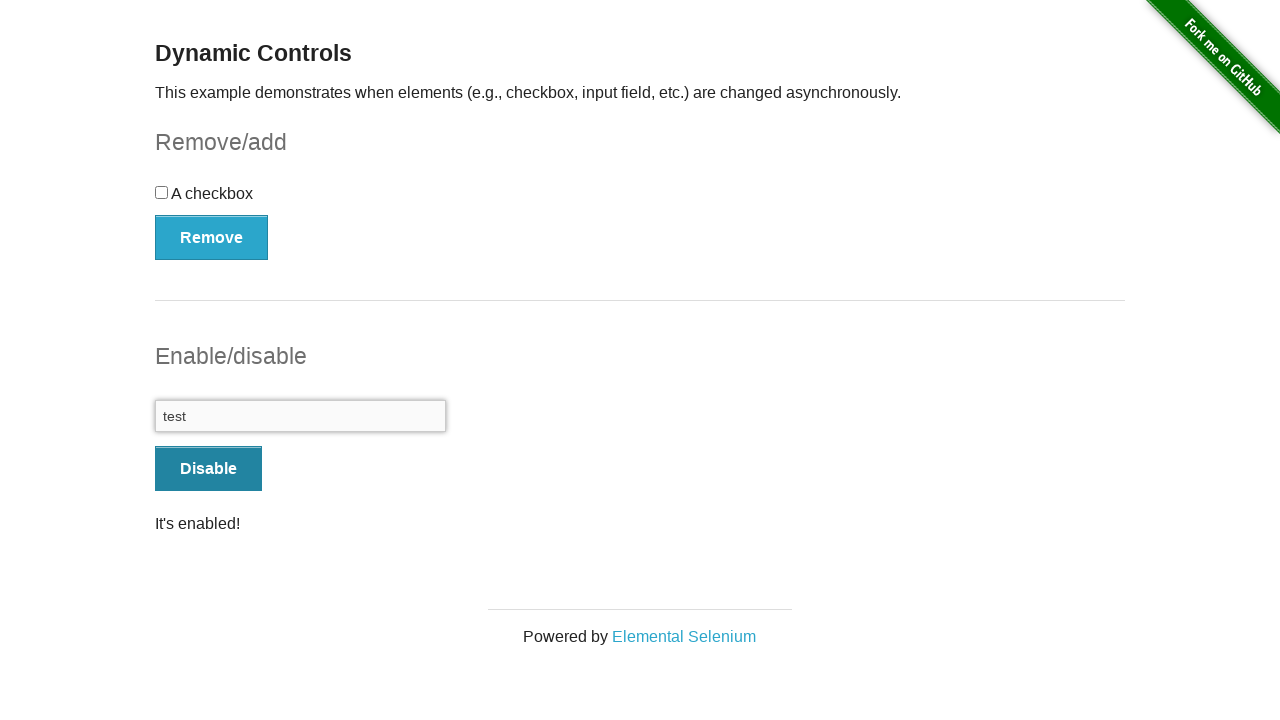

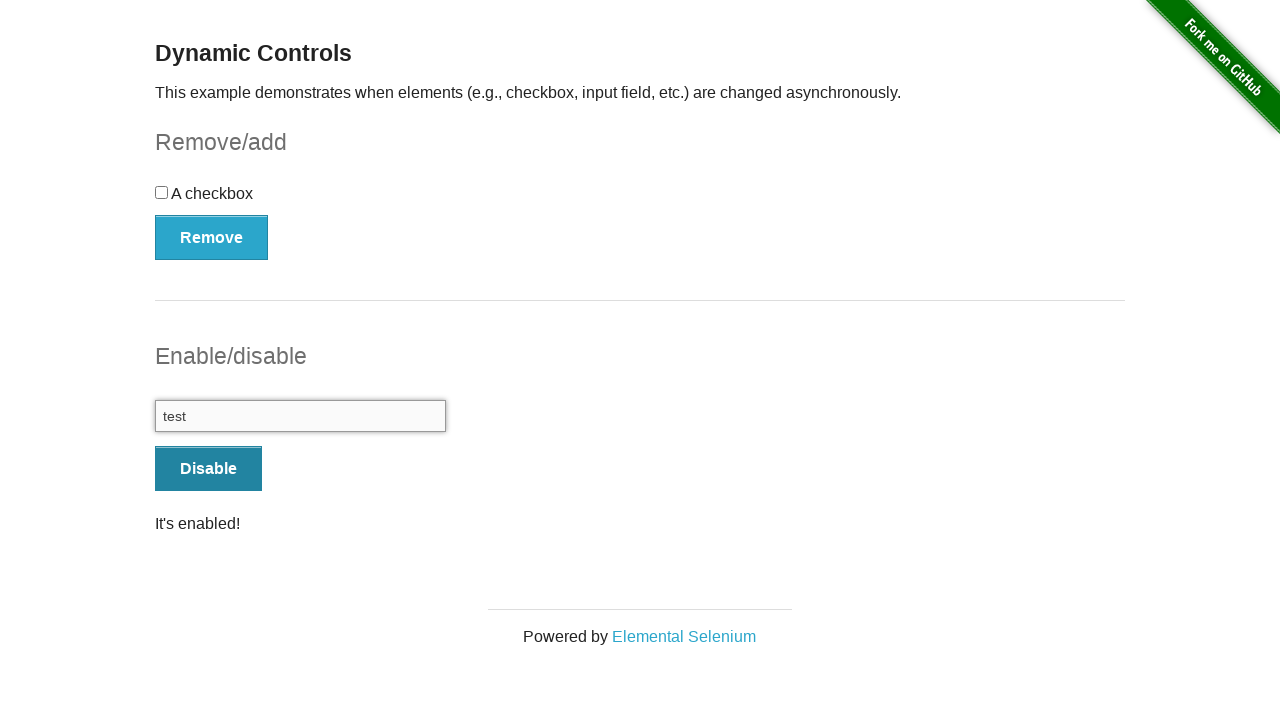